Tests window handling functionality by clicking a button that opens a new tabbed window on a demo automation testing site

Starting URL: http://demo.automationtesting.in/Windows.html

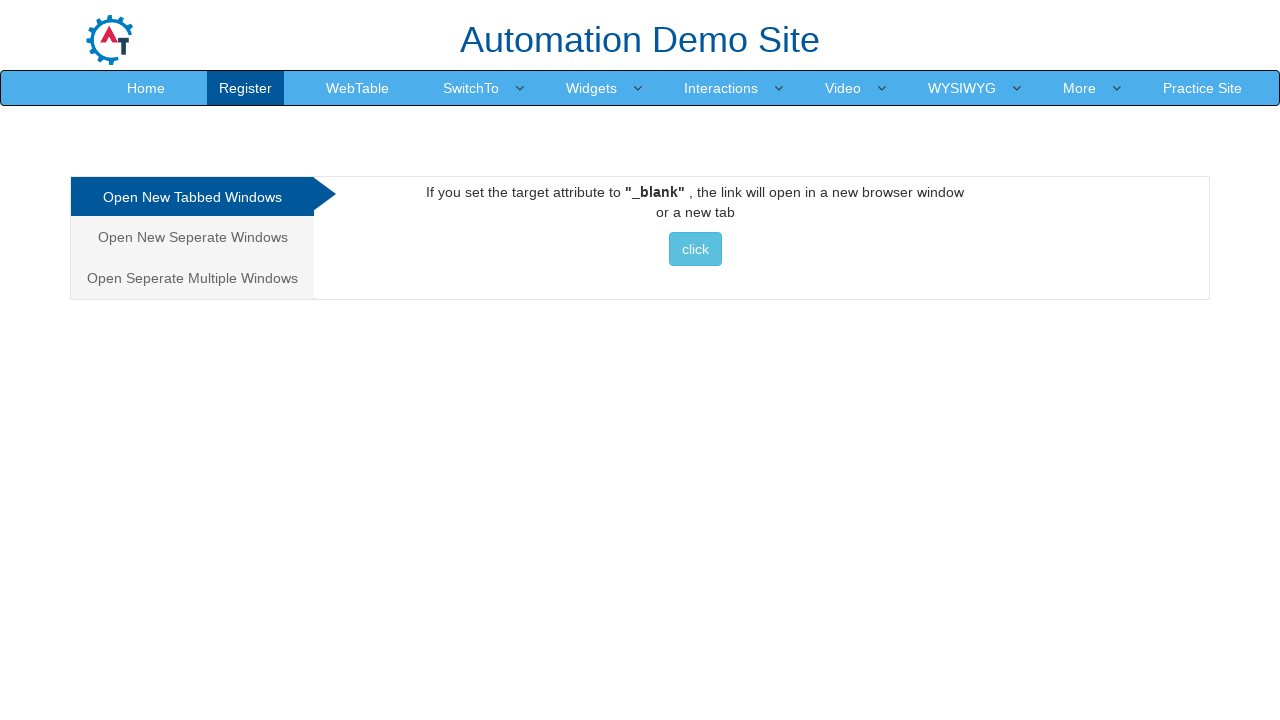

Clicked button to open new tabbed window at (695, 249) on xpath=//*[@id='Tabbed']/a/button
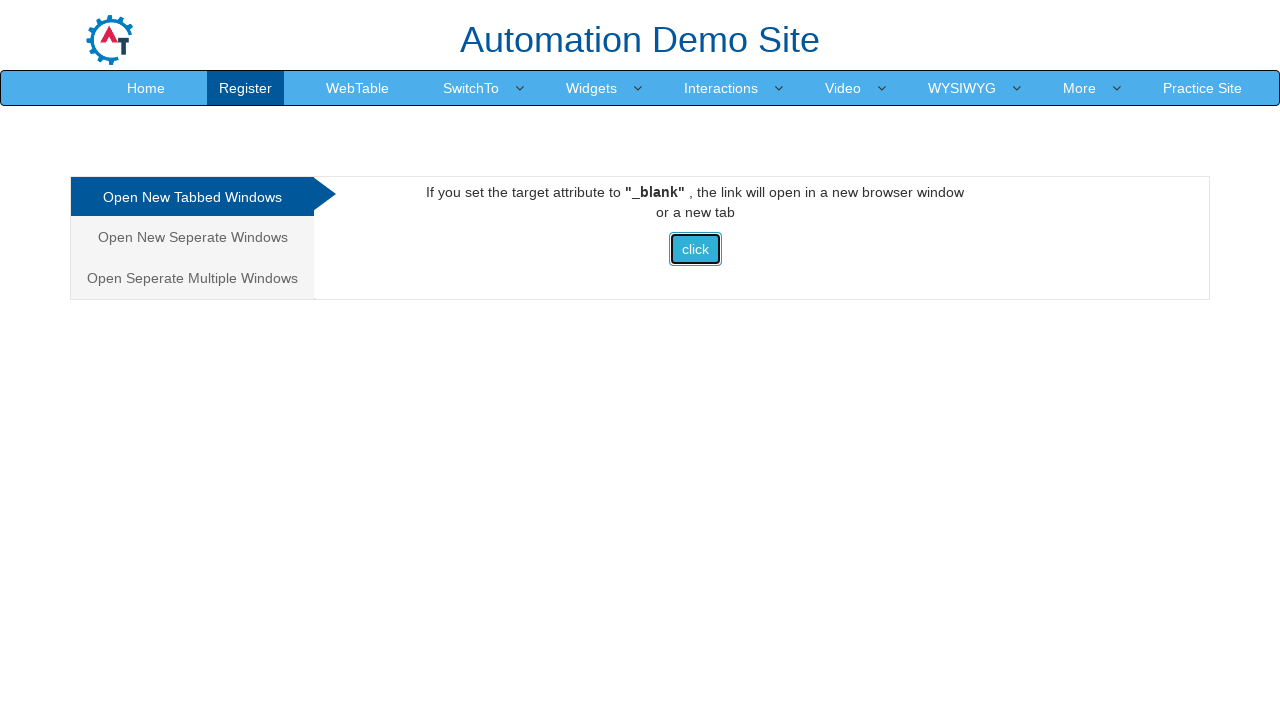

Waited 2 seconds for new window to open
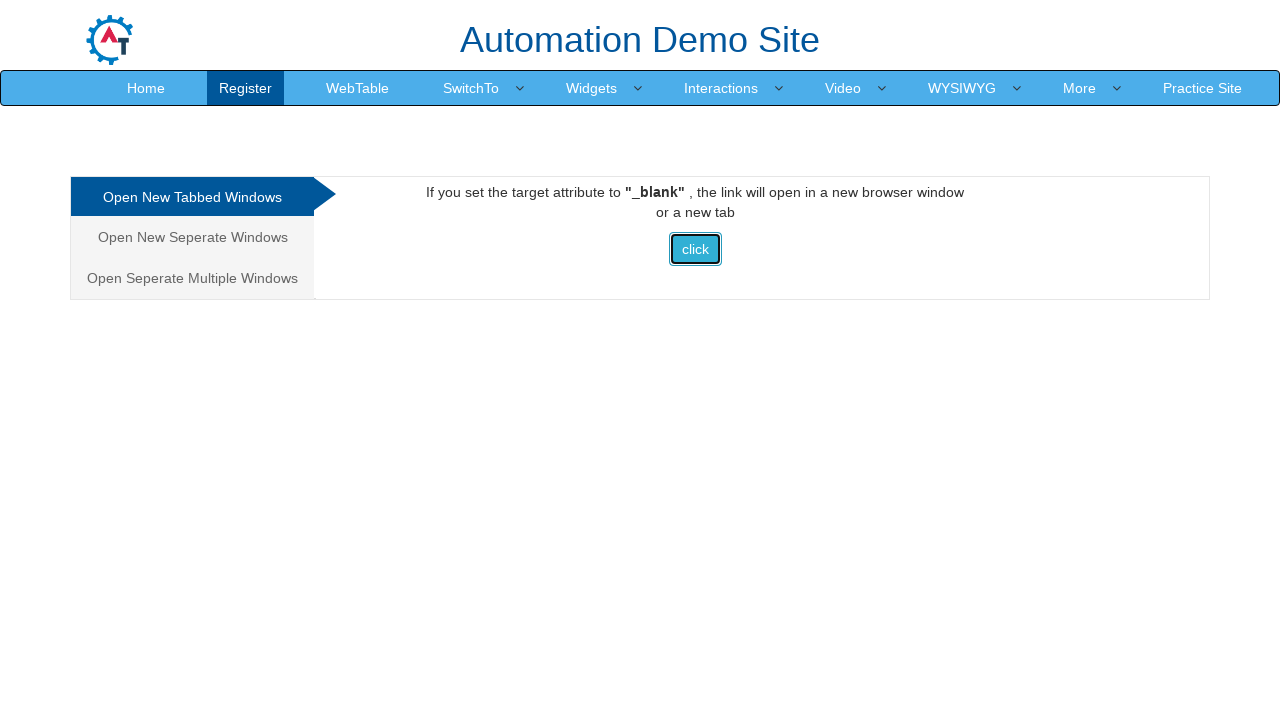

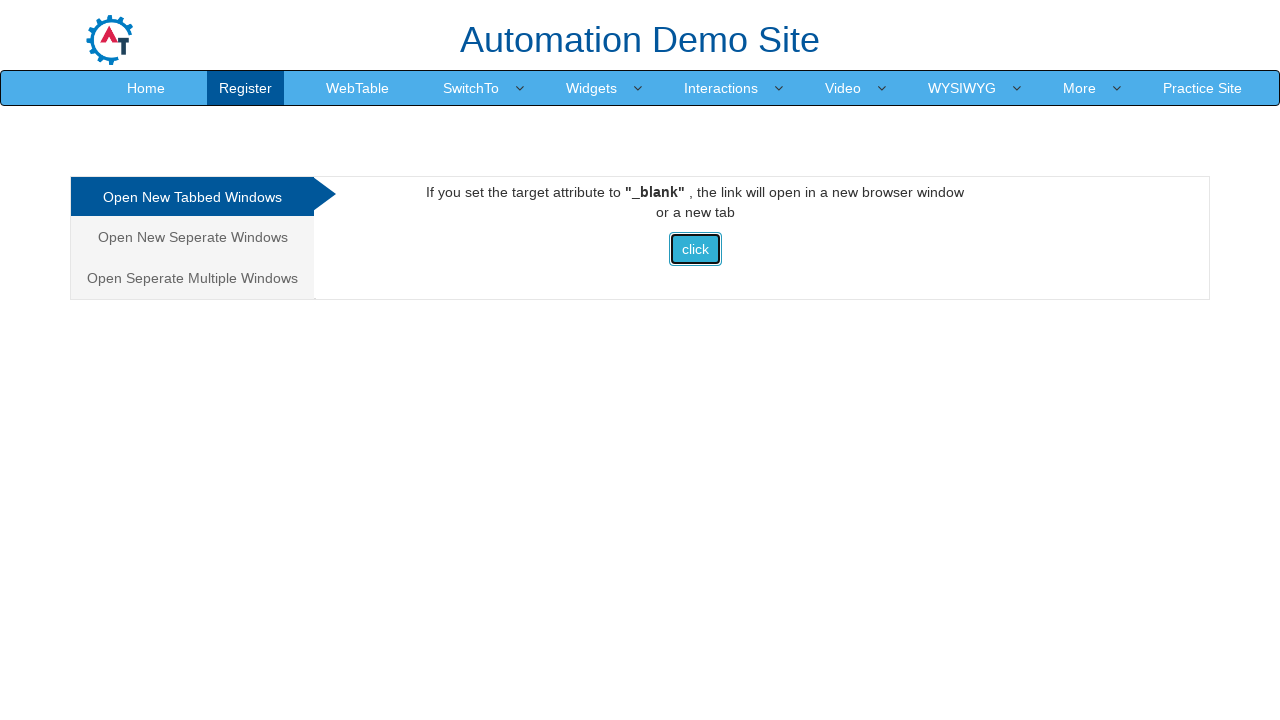